Tests JavaScript execution capabilities by scrolling down the page, maximizing the window, and triggering a JavaScript alert on a demo practice form page.

Starting URL: https://demoqa.com/automation-practice-form

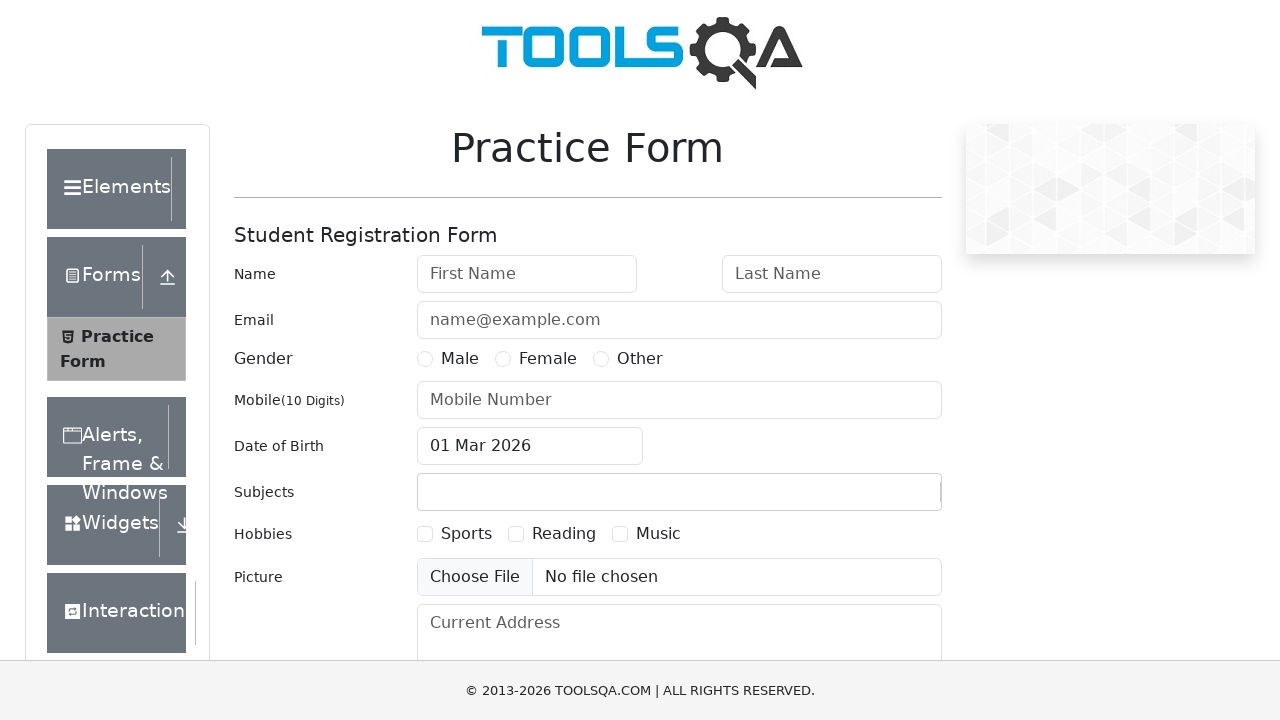

Scrolled down the page by 700 pixels using JavaScript
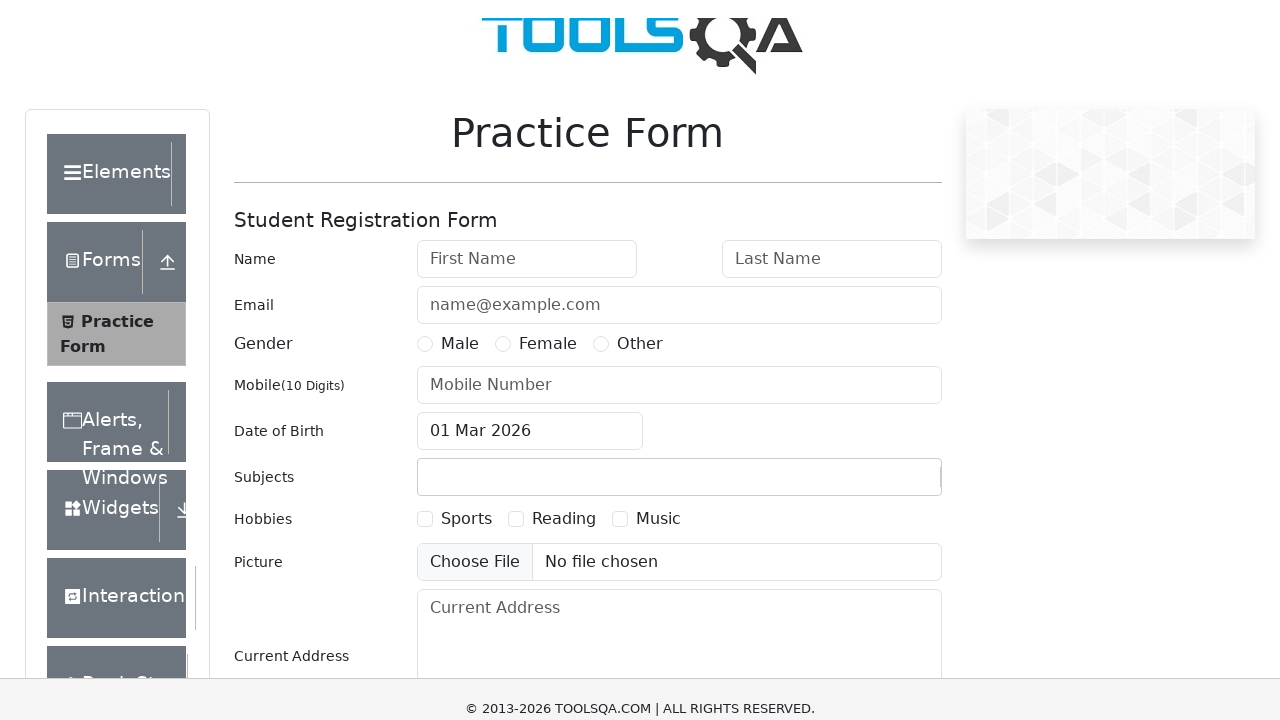

Maximized browser window to 1920x1080
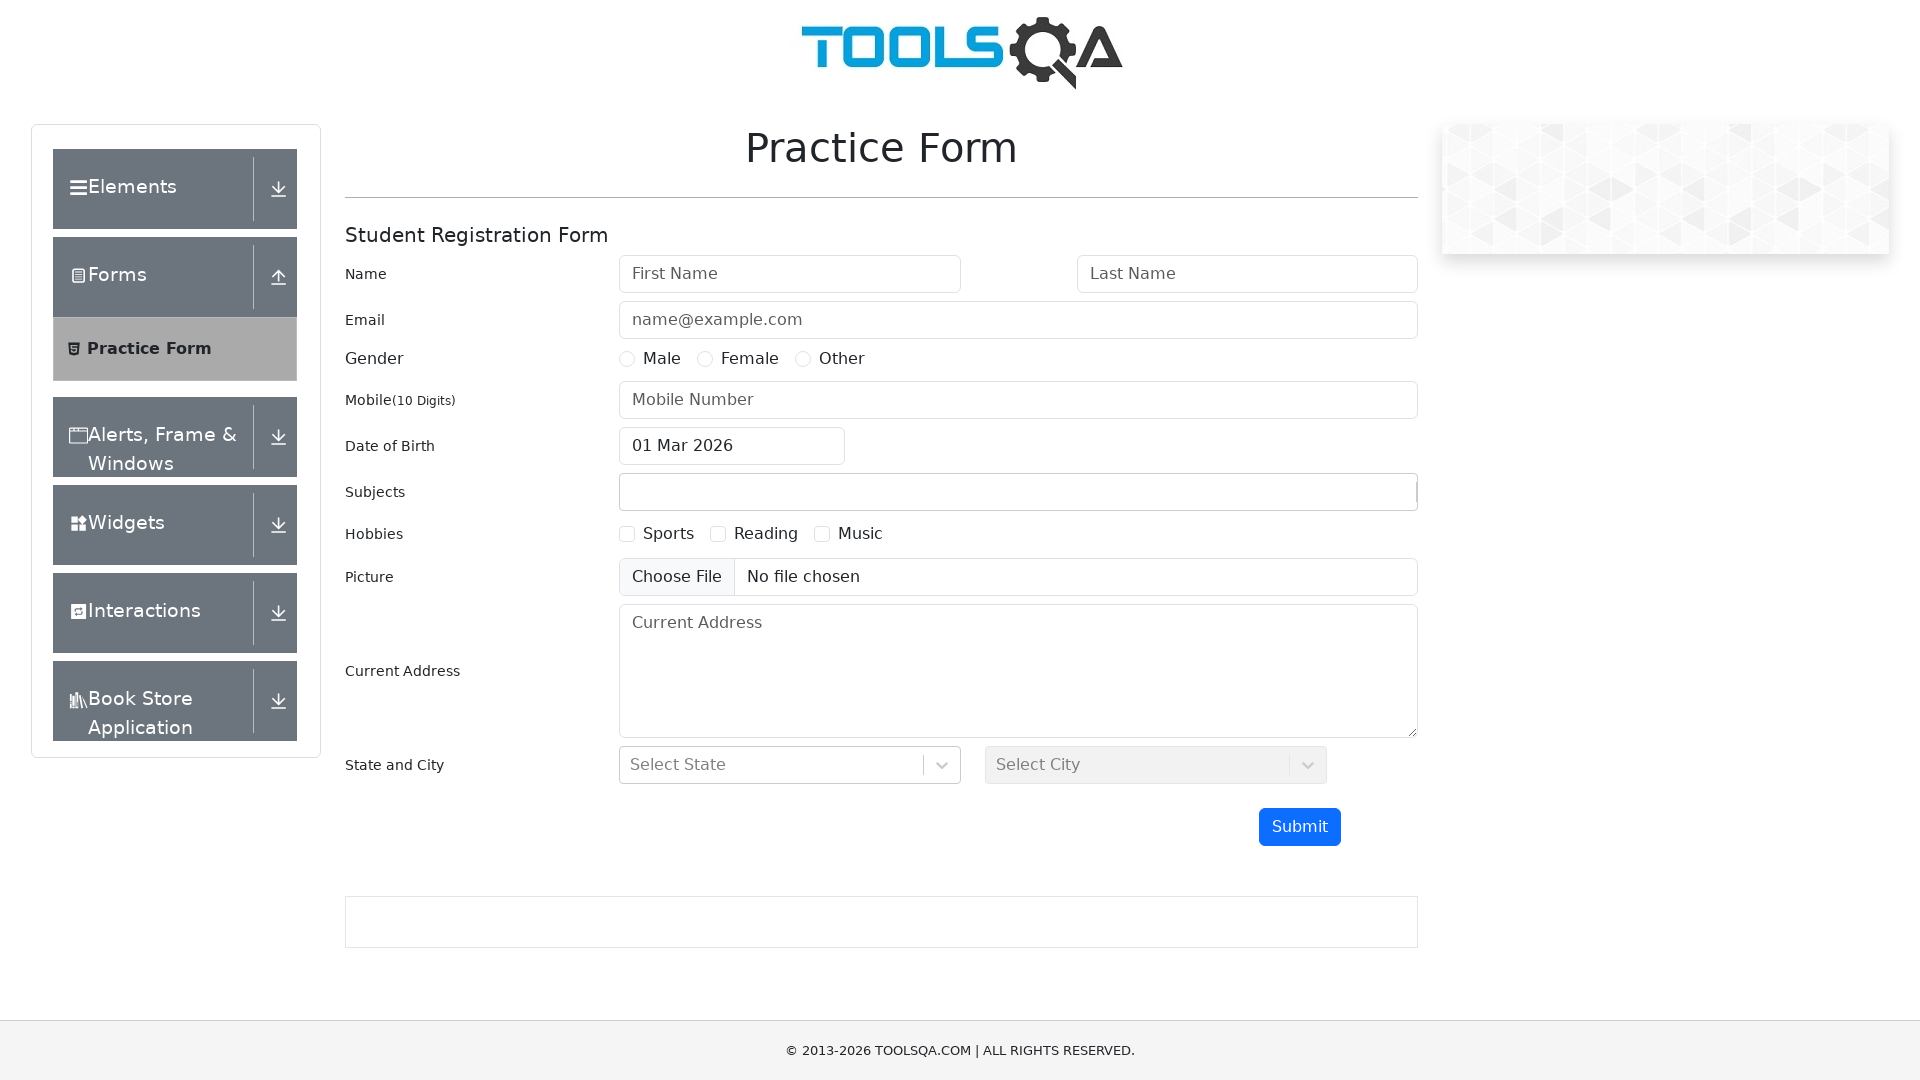

Triggered JavaScript alert with message 'Hi am alert'
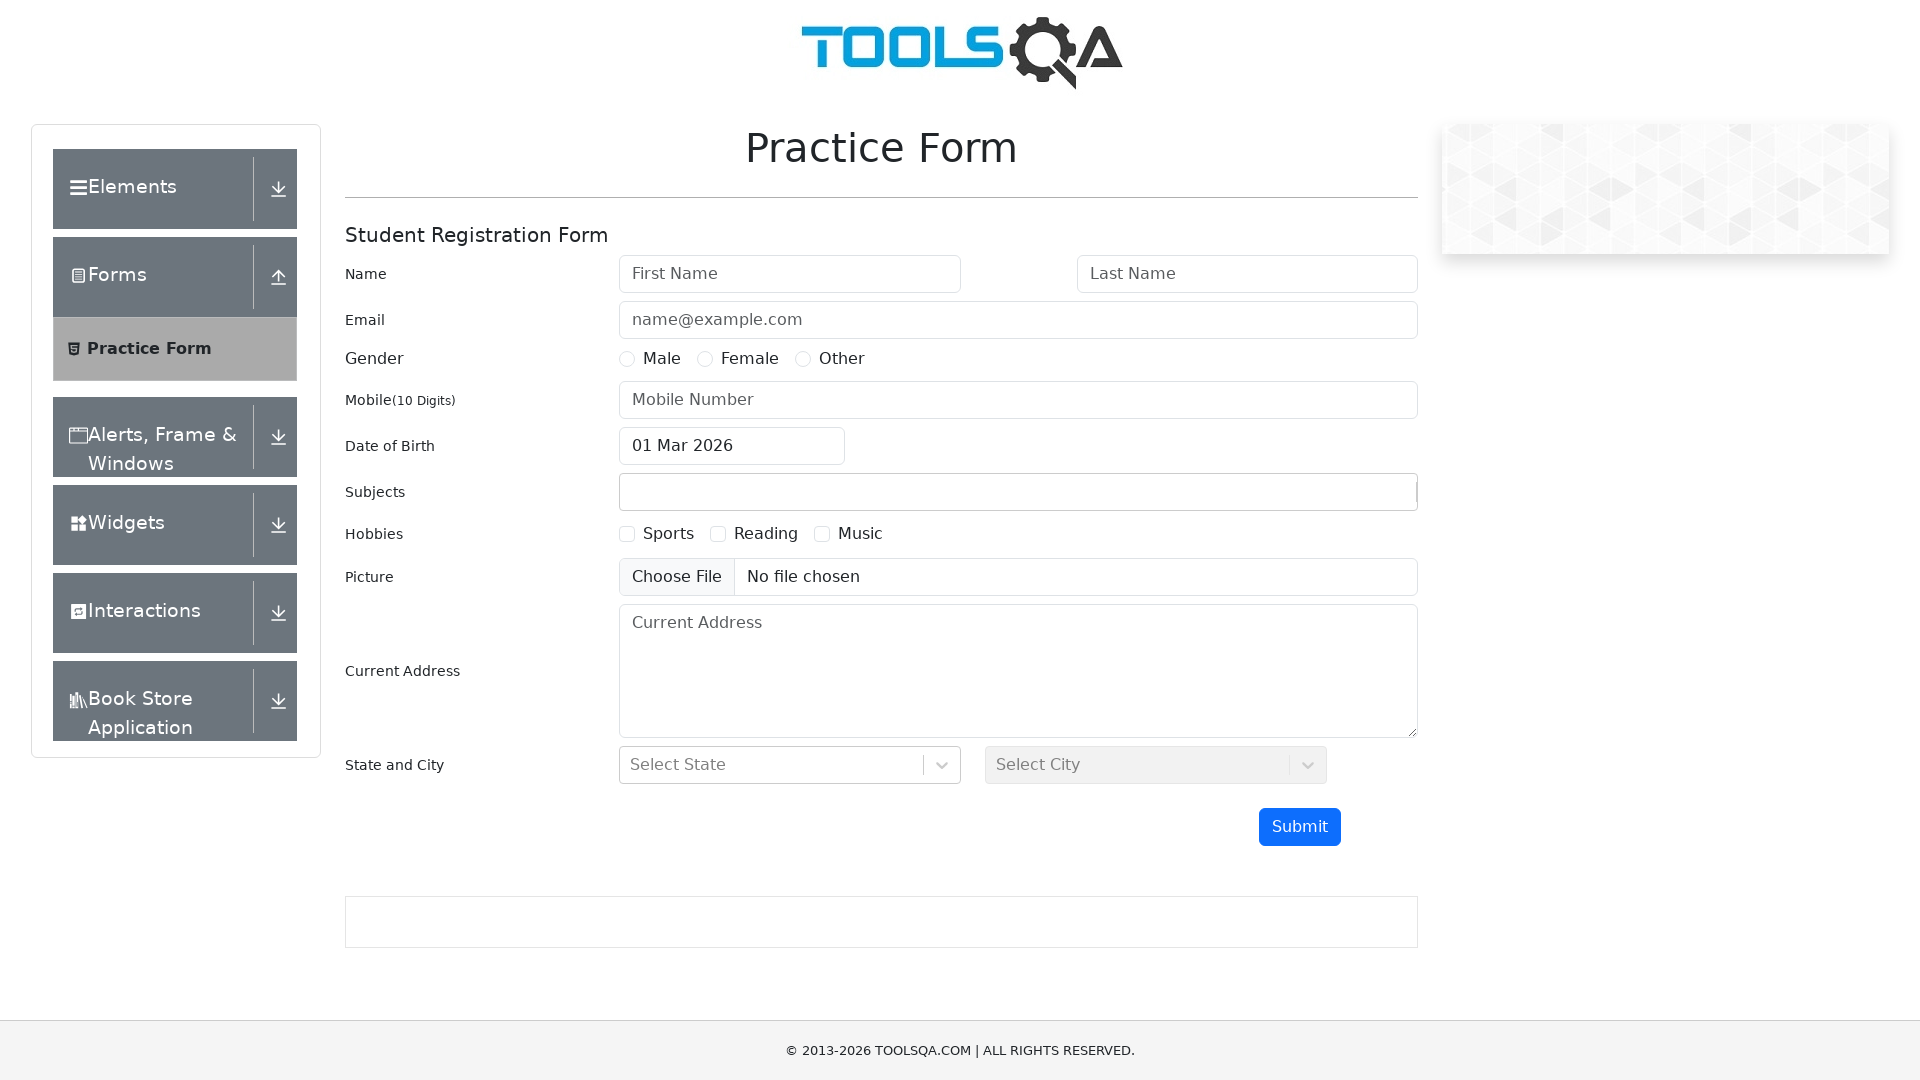

Set up dialog handler to accept alerts
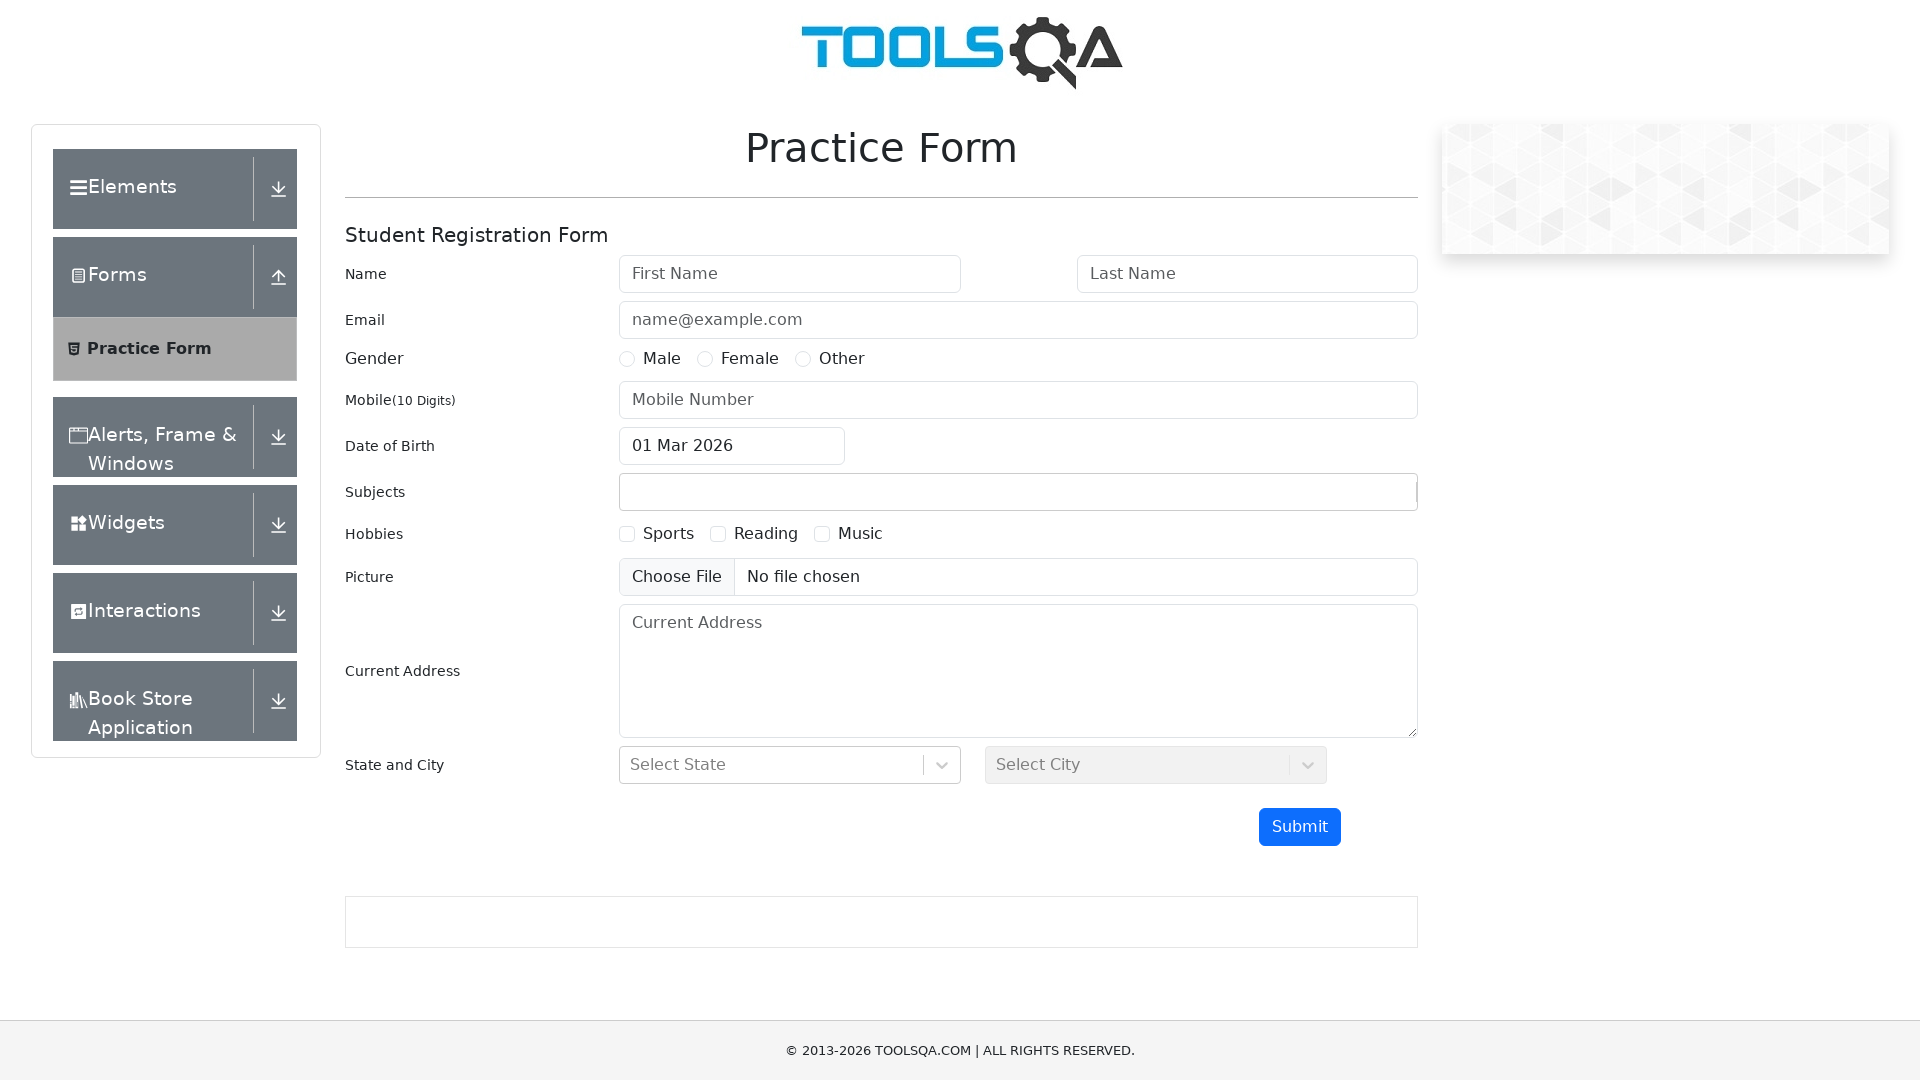

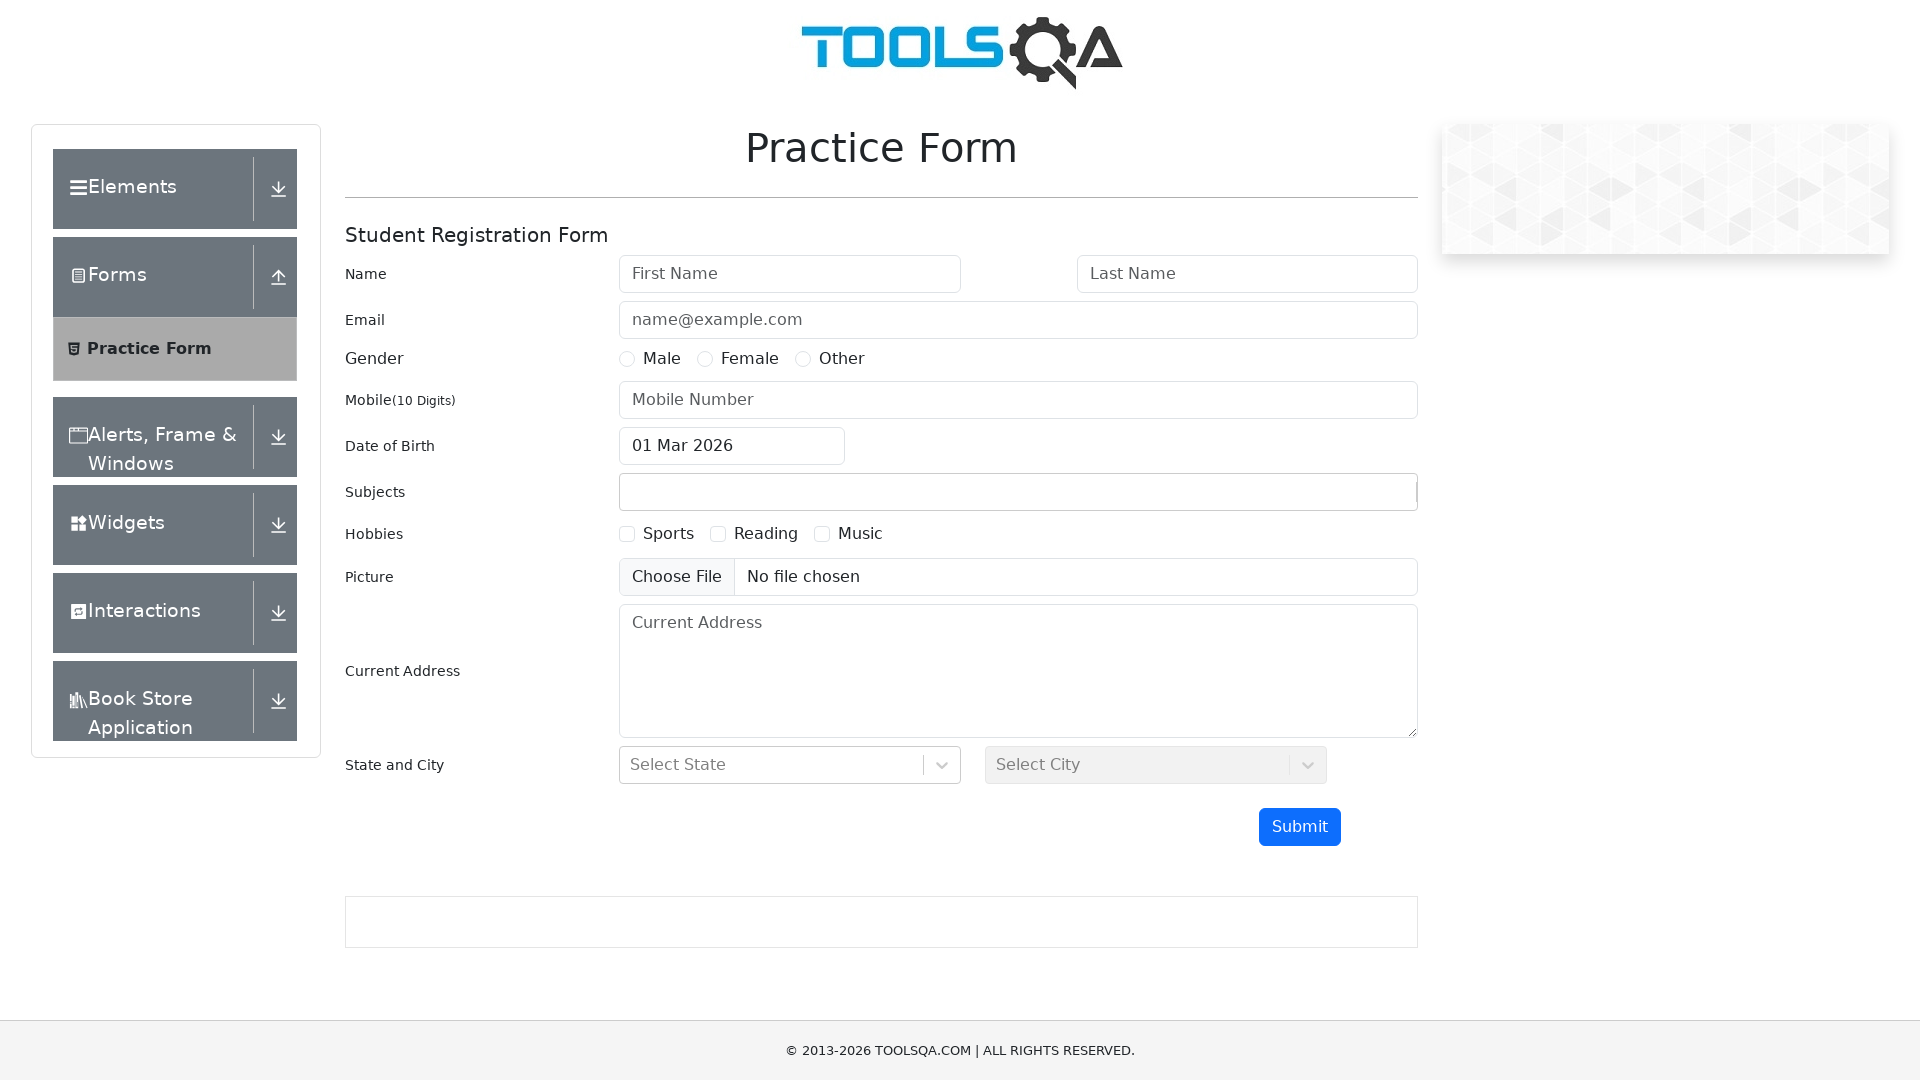